Tests right-click context menu functionality by performing a right-click action on a button element

Starting URL: https://swisnl.github.io/jQuery-contextMenu/demo.html

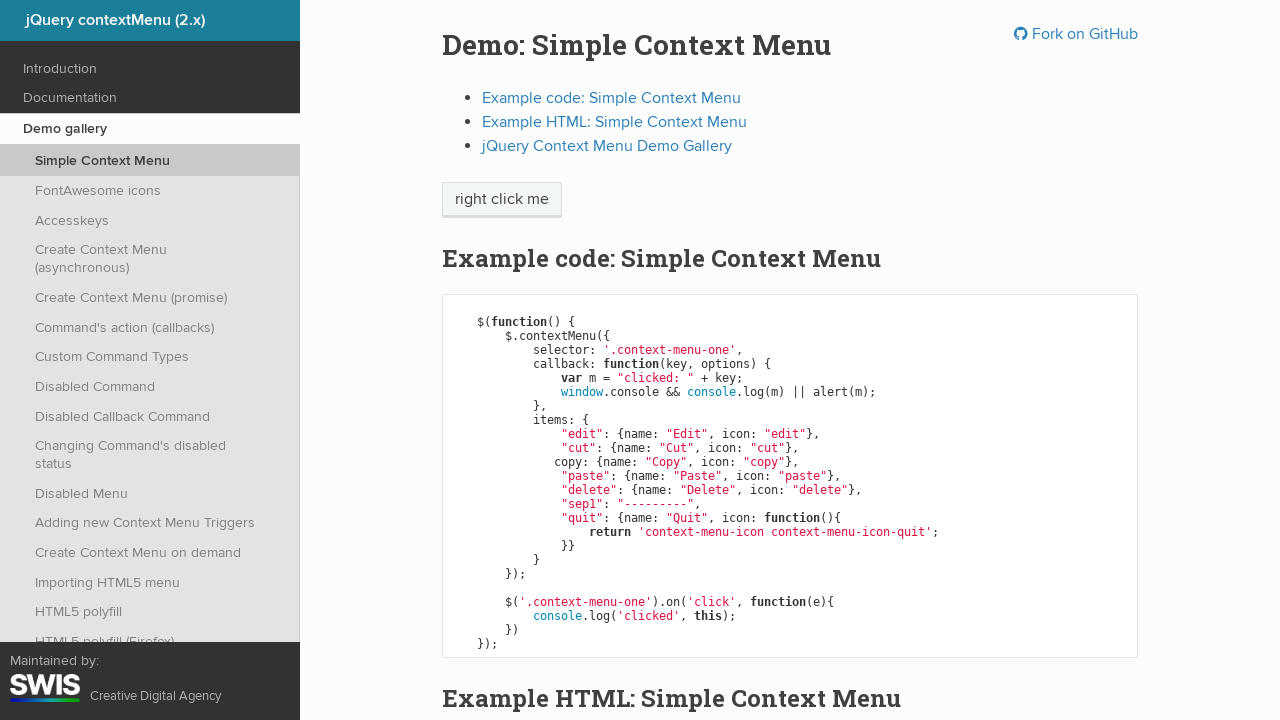

Located the context menu button element
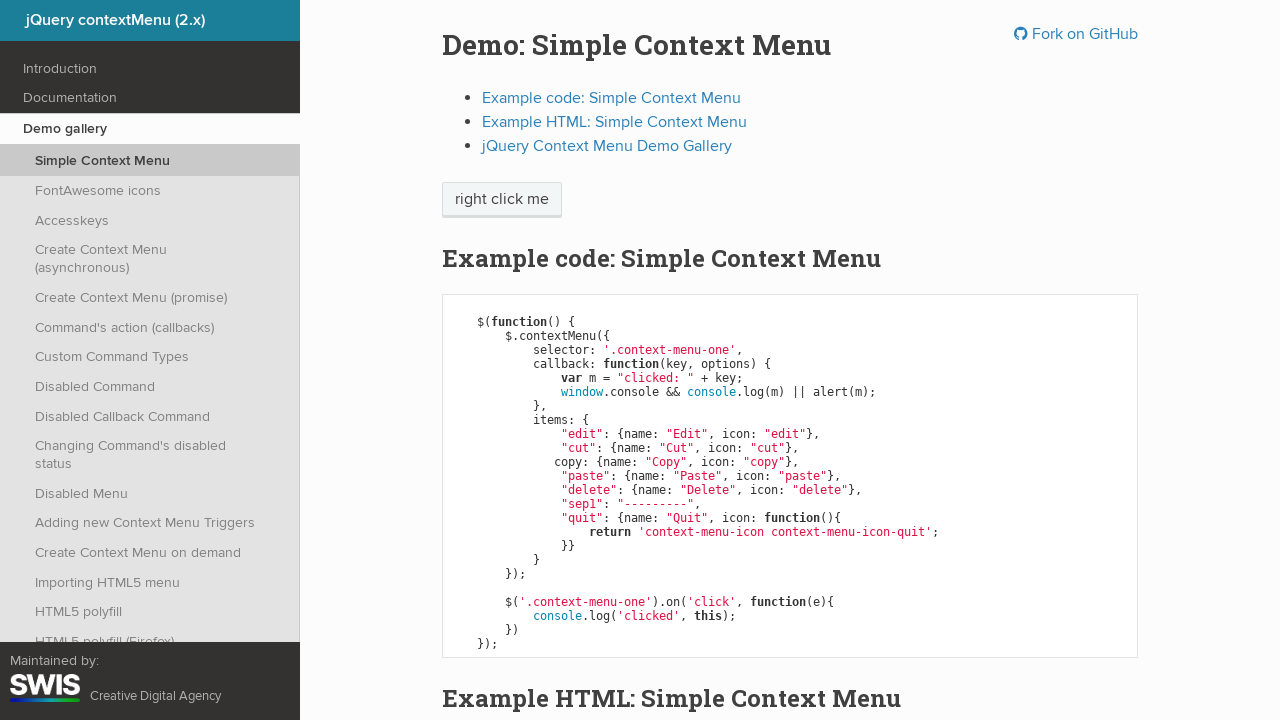

Right-clicked the context menu button to open context menu at (502, 200) on xpath=//span[@class='context-menu-one btn btn-neutral']
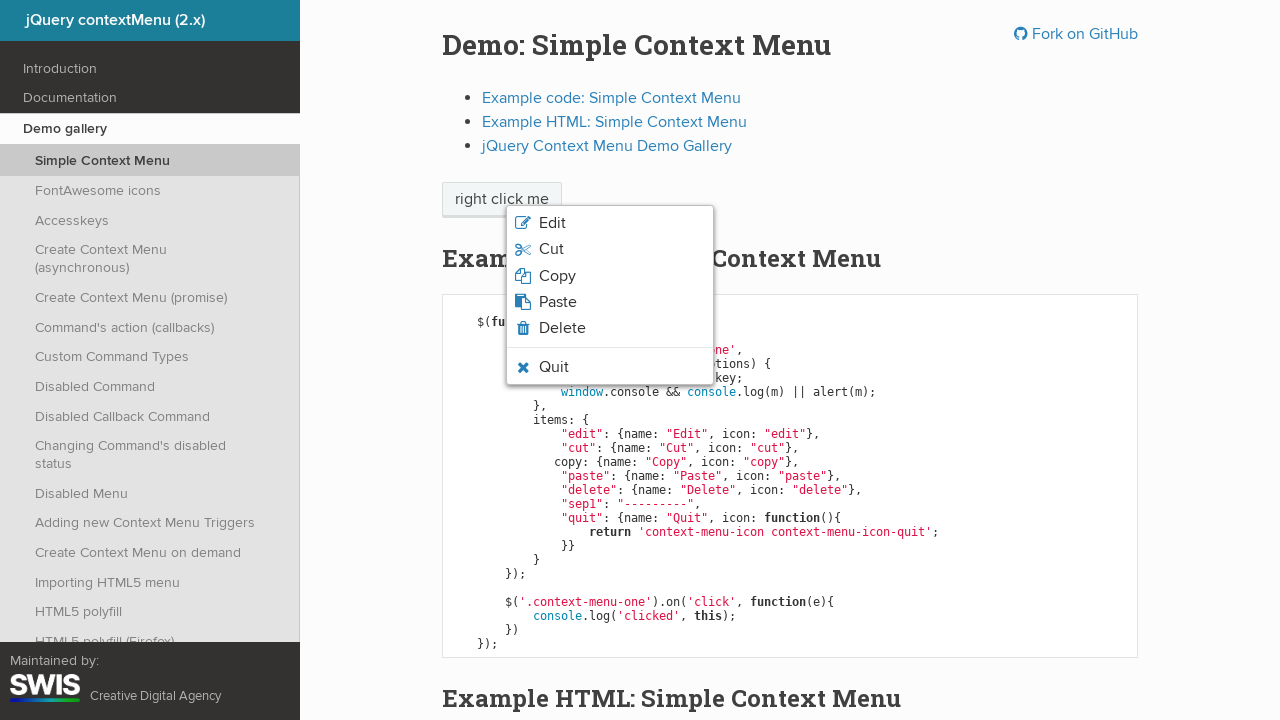

Waited 1 second for context menu to appear
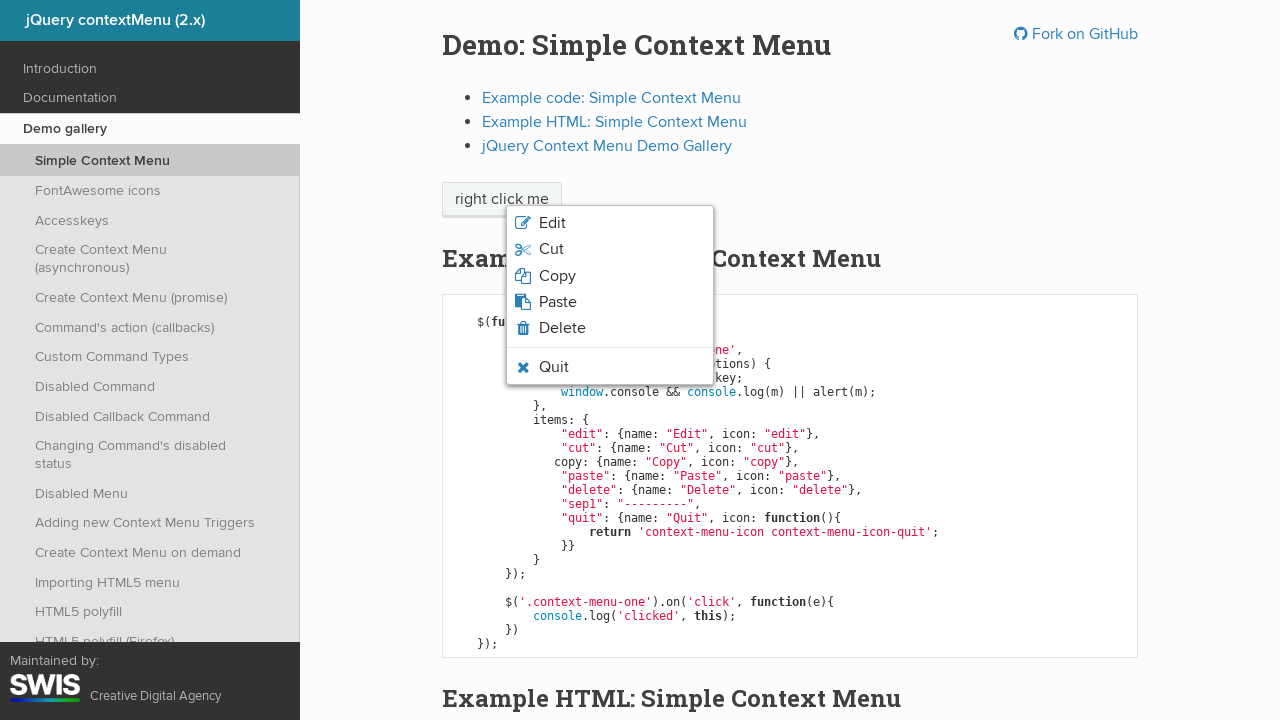

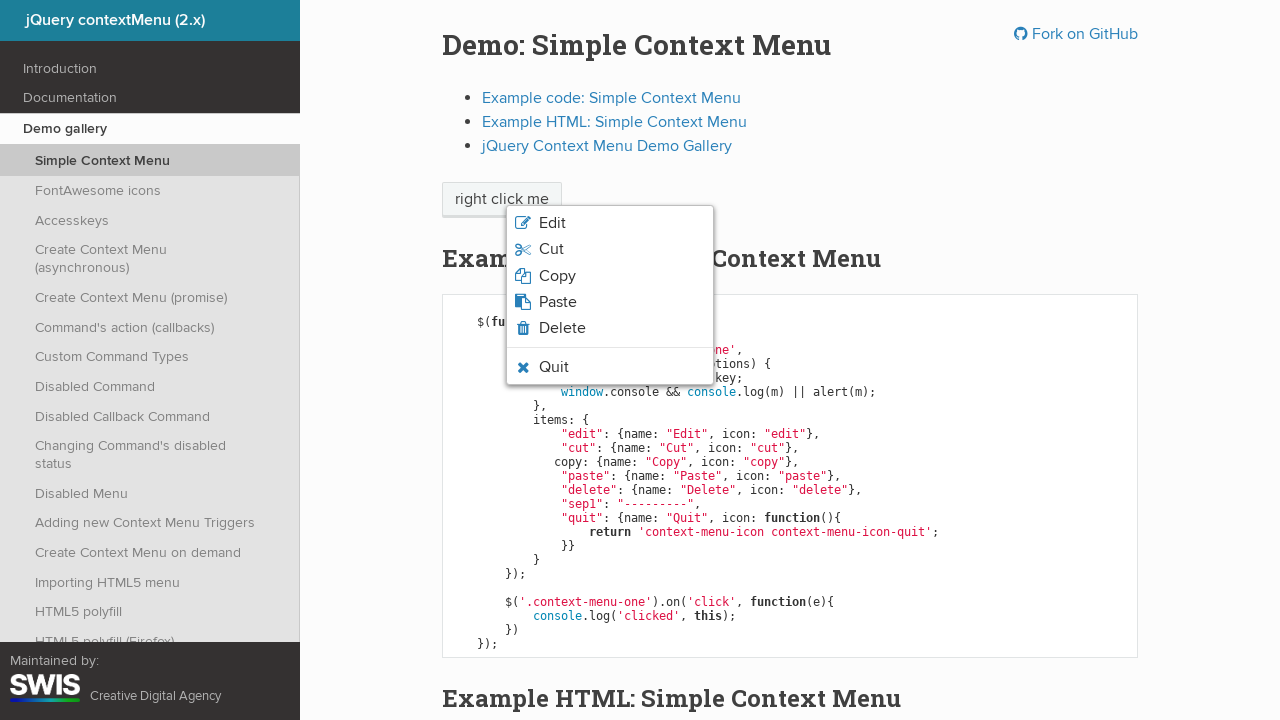